Tests radio button functionality by clicking Yes and Impressive radio buttons and validating the displayed text changes accordingly

Starting URL: https://demoqa.com/radio-button

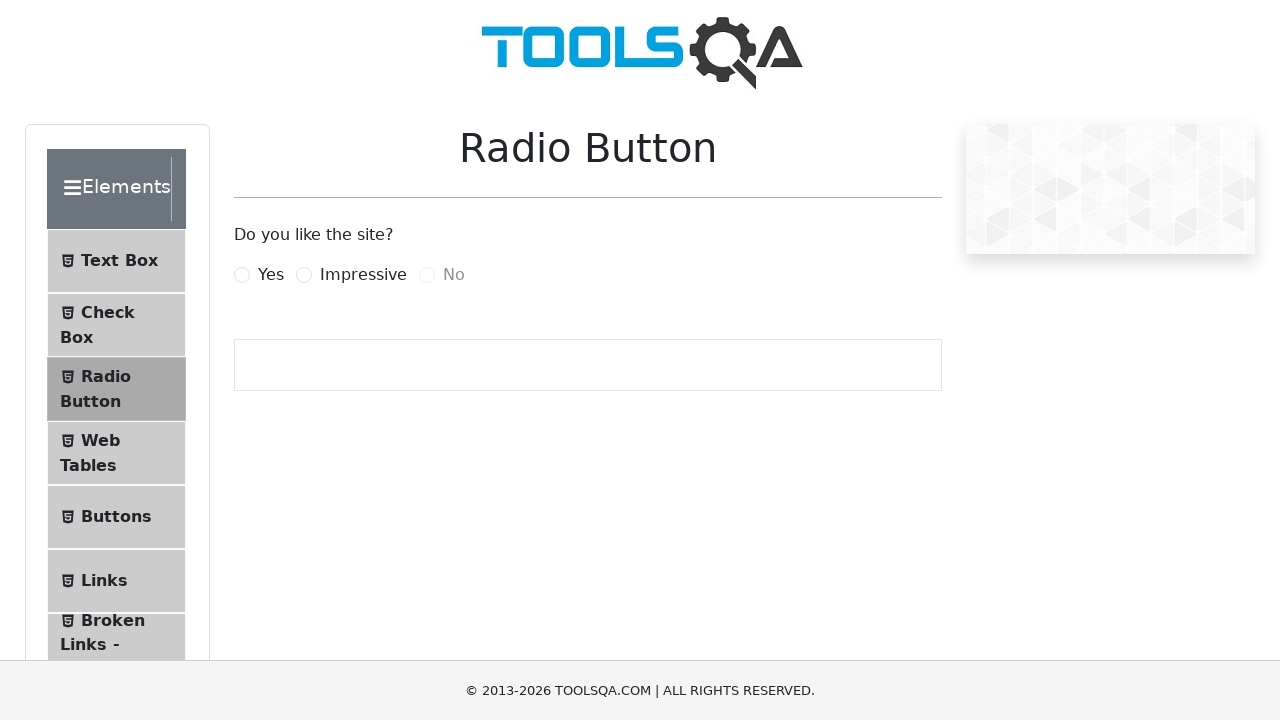

Clicked Yes radio button using JavaScript executor
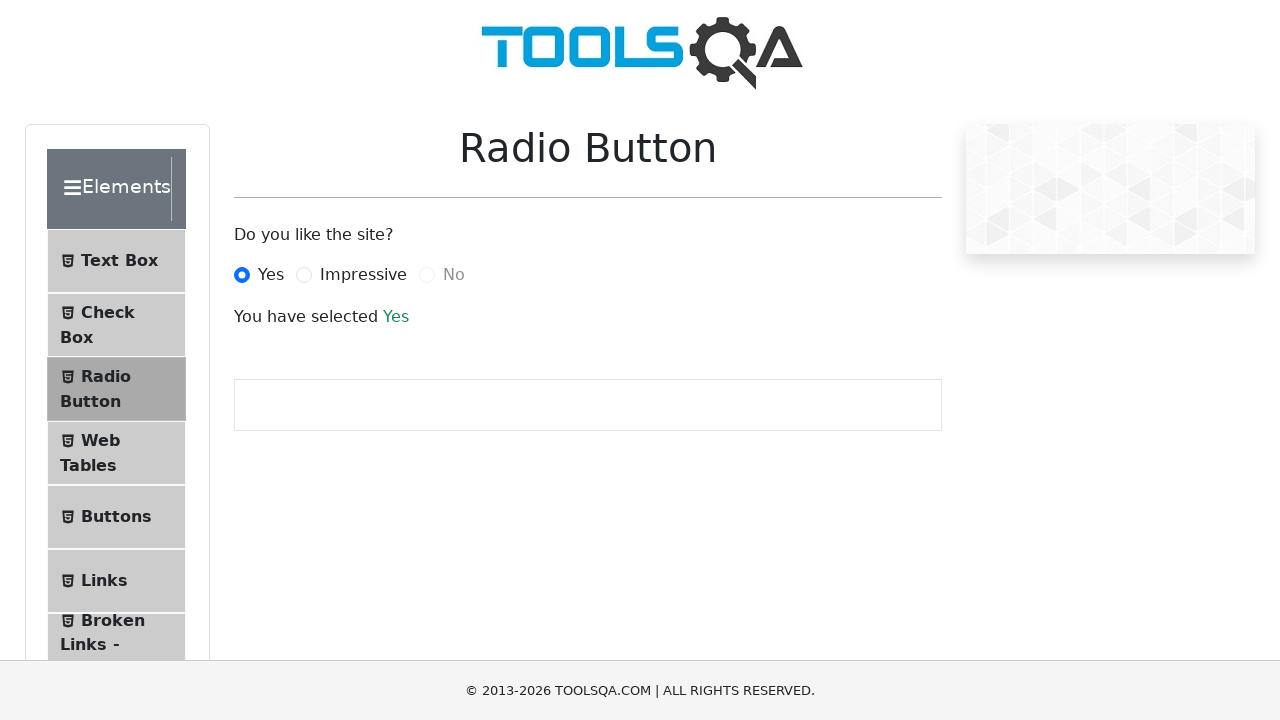

Verified 'You have selected Yes' text appeared
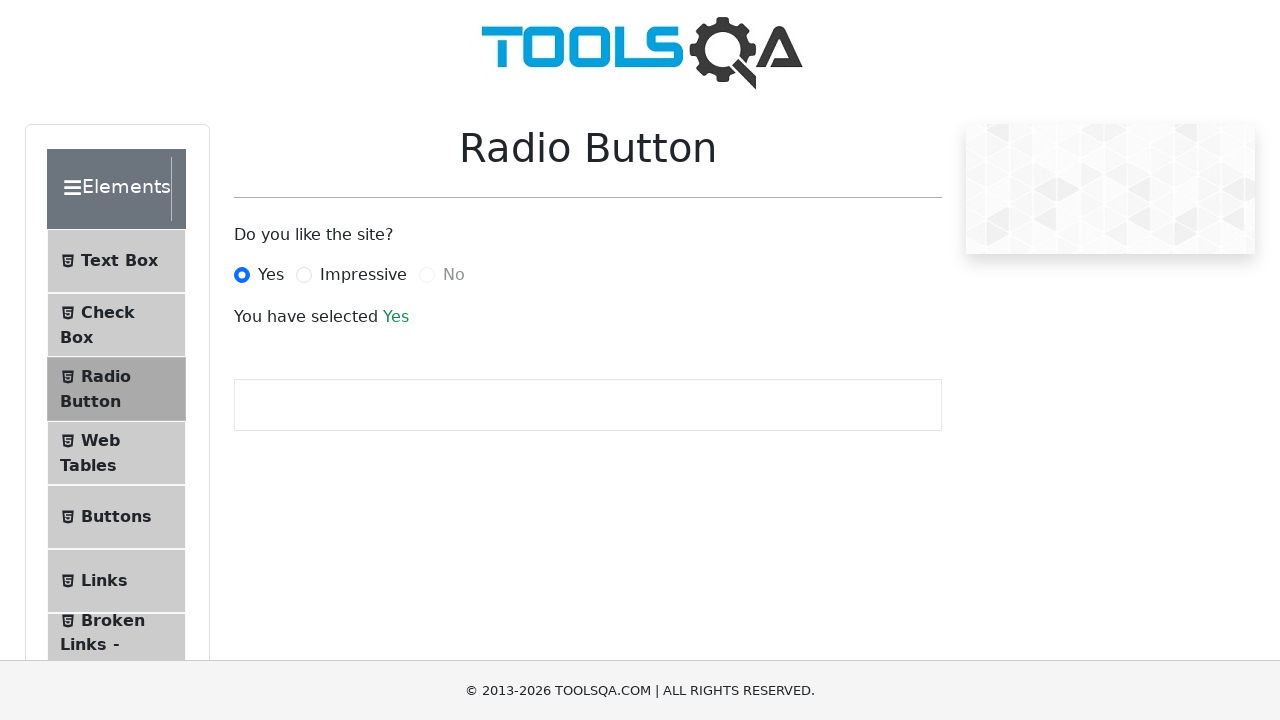

Clicked Impressive radio button using JavaScript executor
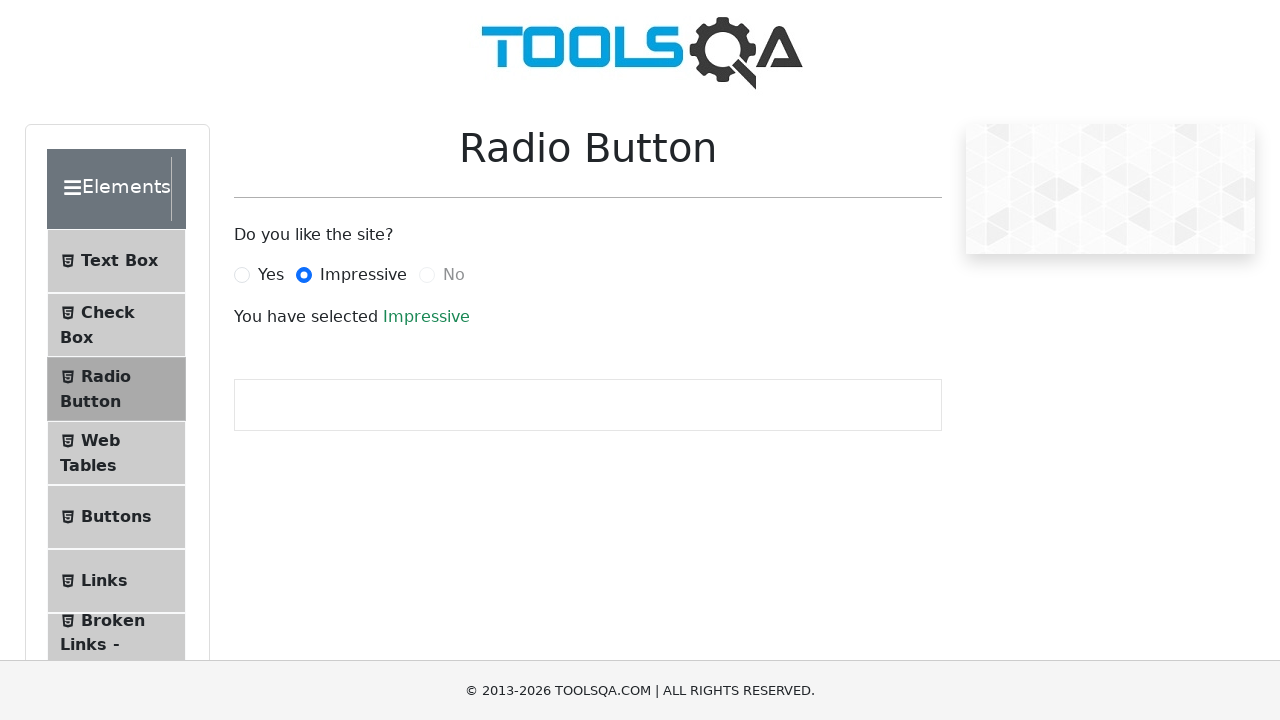

Verified 'You have selected Impressive' text appeared
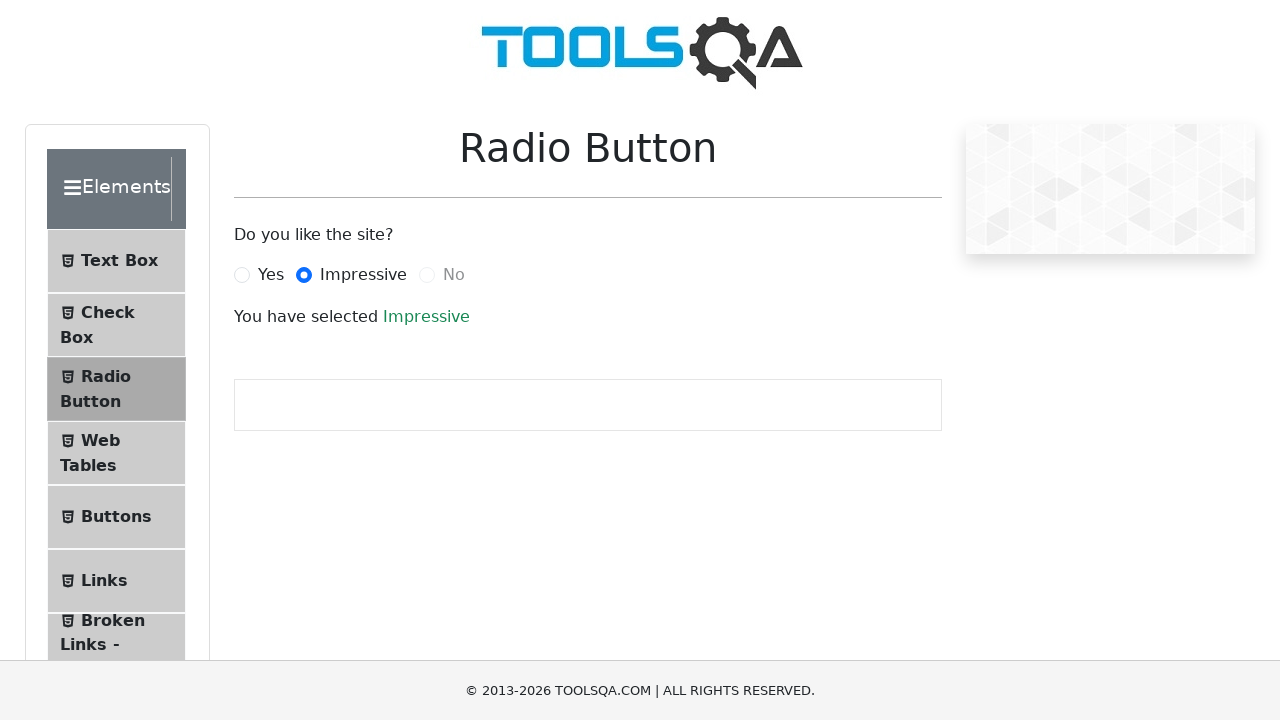

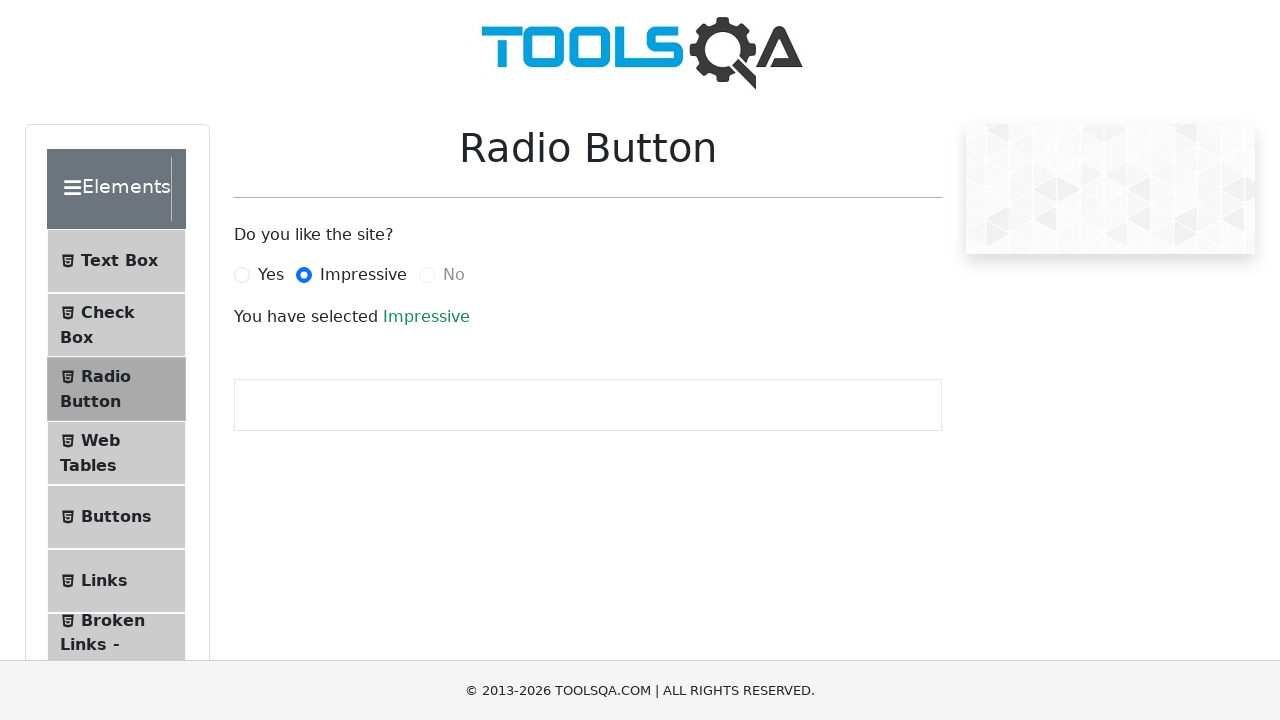